Tests iframe switching and JavaScript prompt interaction by clicking a button inside an iframe, entering text in the prompt, and accepting it

Starting URL: https://www.w3schools.com/jsref/tryit.asp?filename=tryjsref_prompt

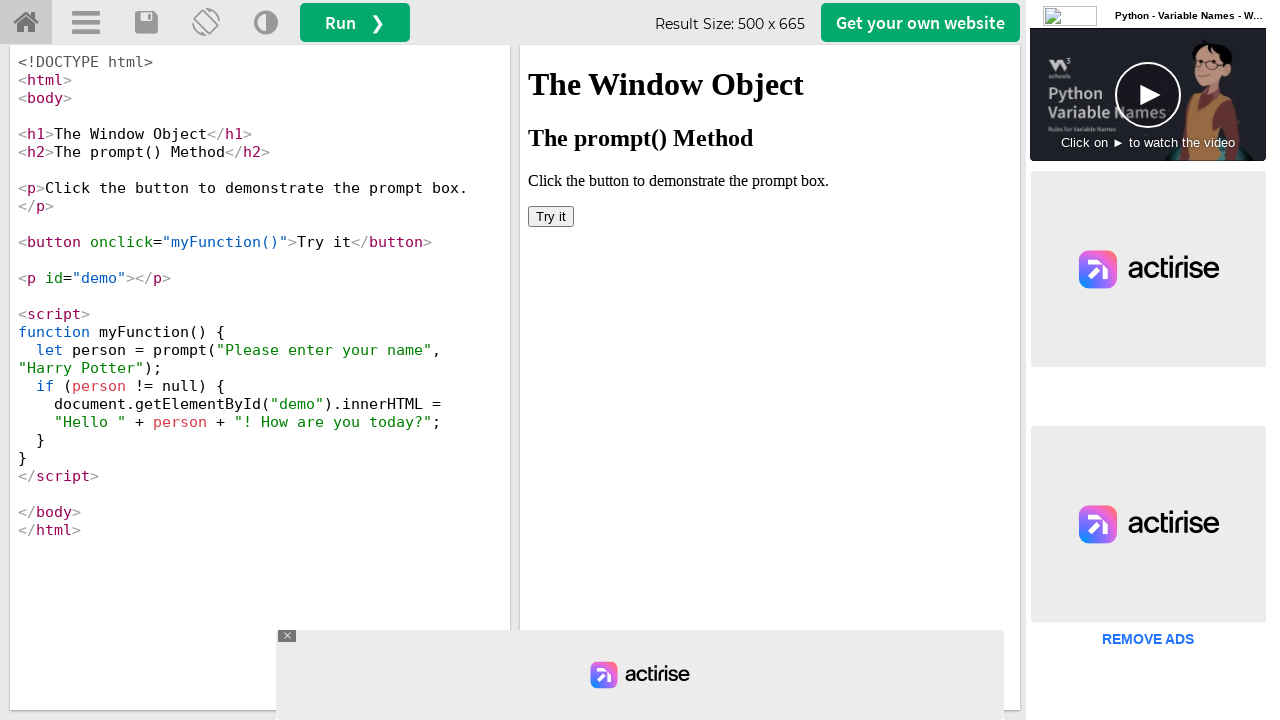

Located iframe with ID 'iframeResult'
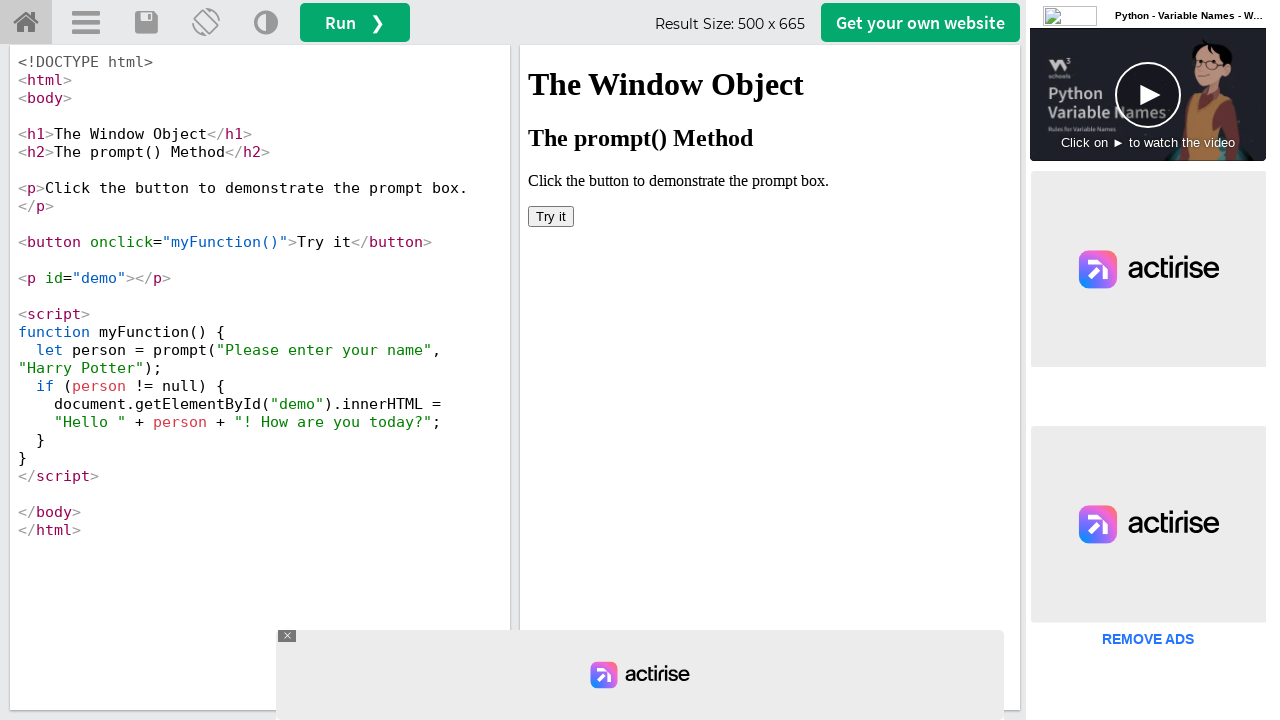

Clicked 'Try it' button inside iframe at (551, 216) on #iframeResult >> internal:control=enter-frame >> xpath=//button[text()='Try it']
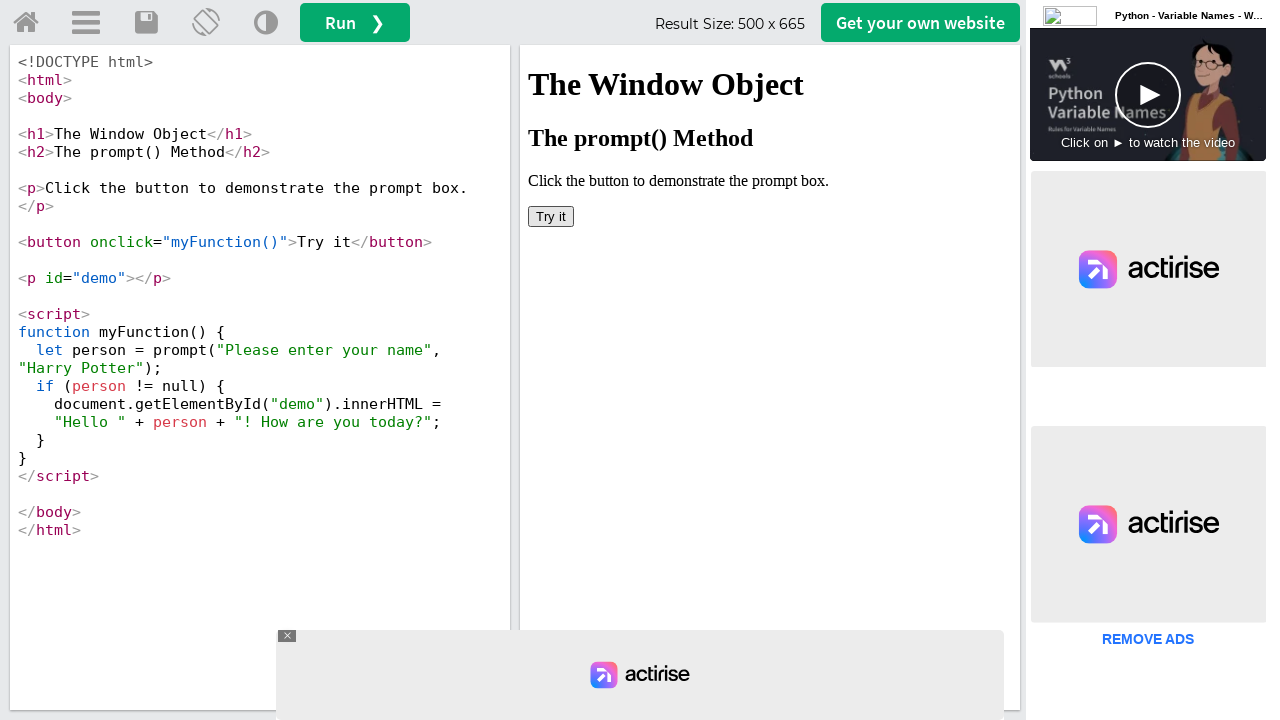

Set up dialog handler to accept prompt with text 'prem'
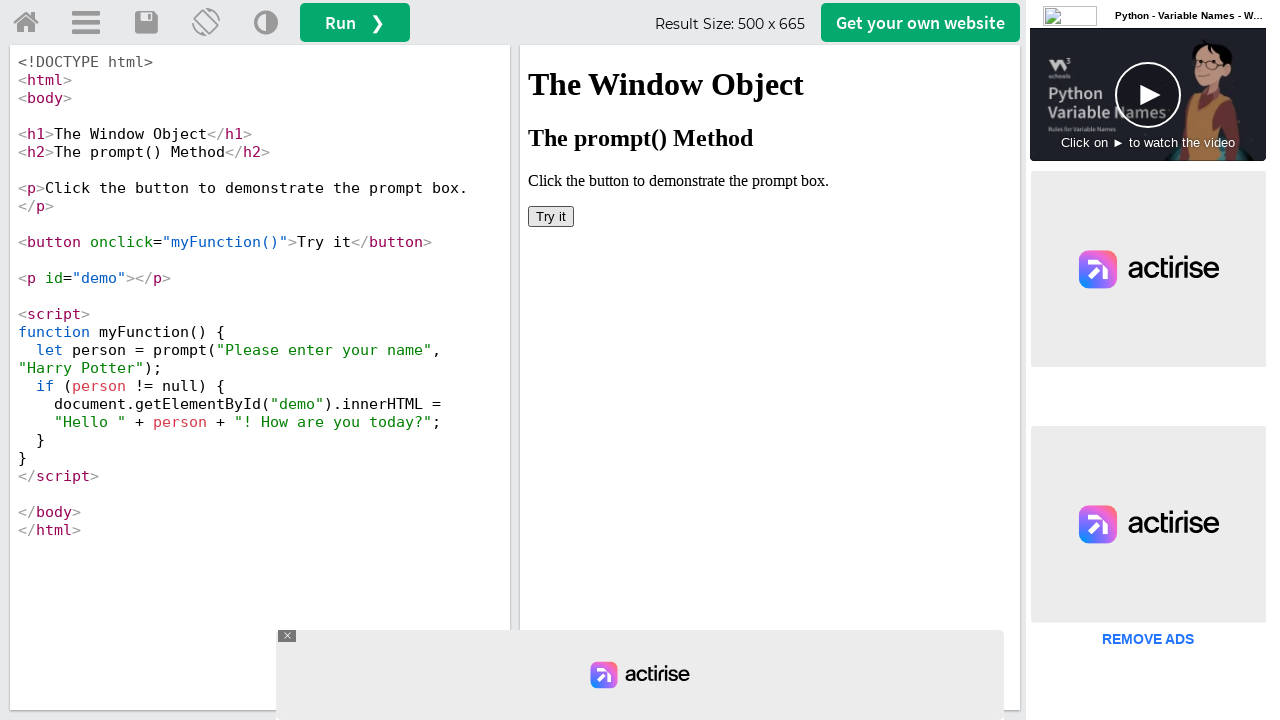

Waited 1 second for result to appear after prompt acceptance
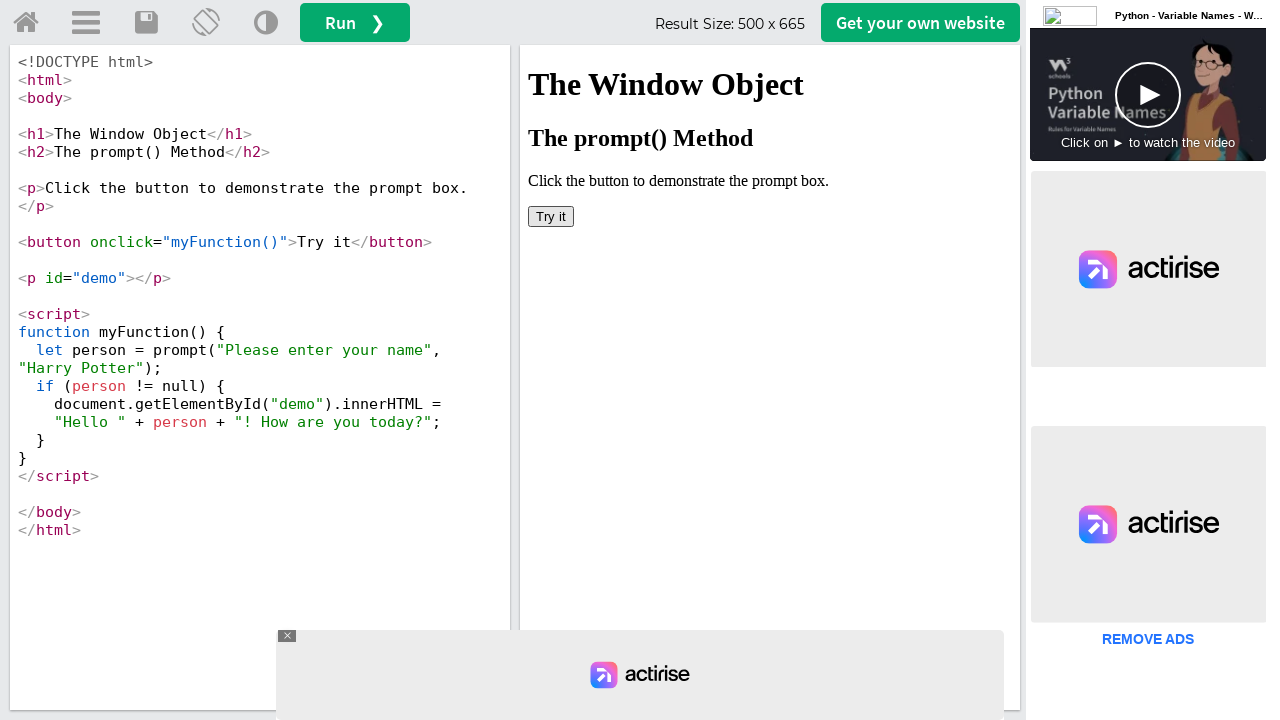

Retrieved page title: 'W3Schools Tryit Editor'
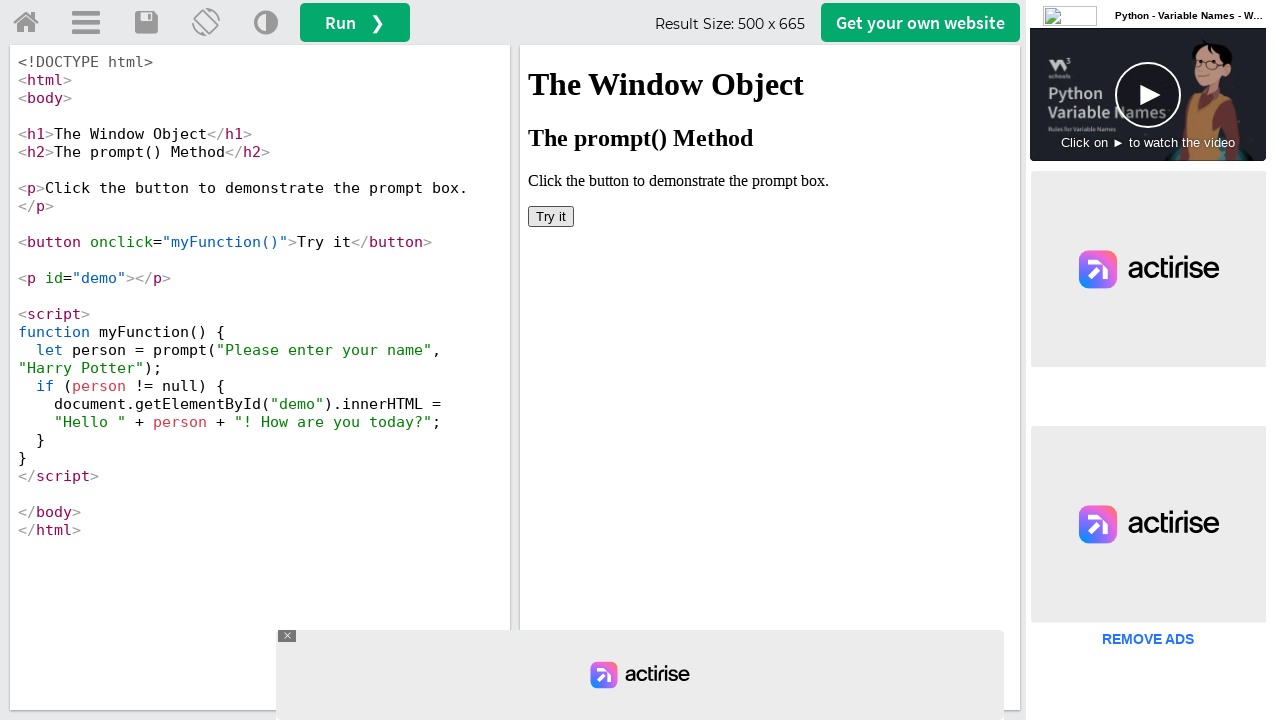

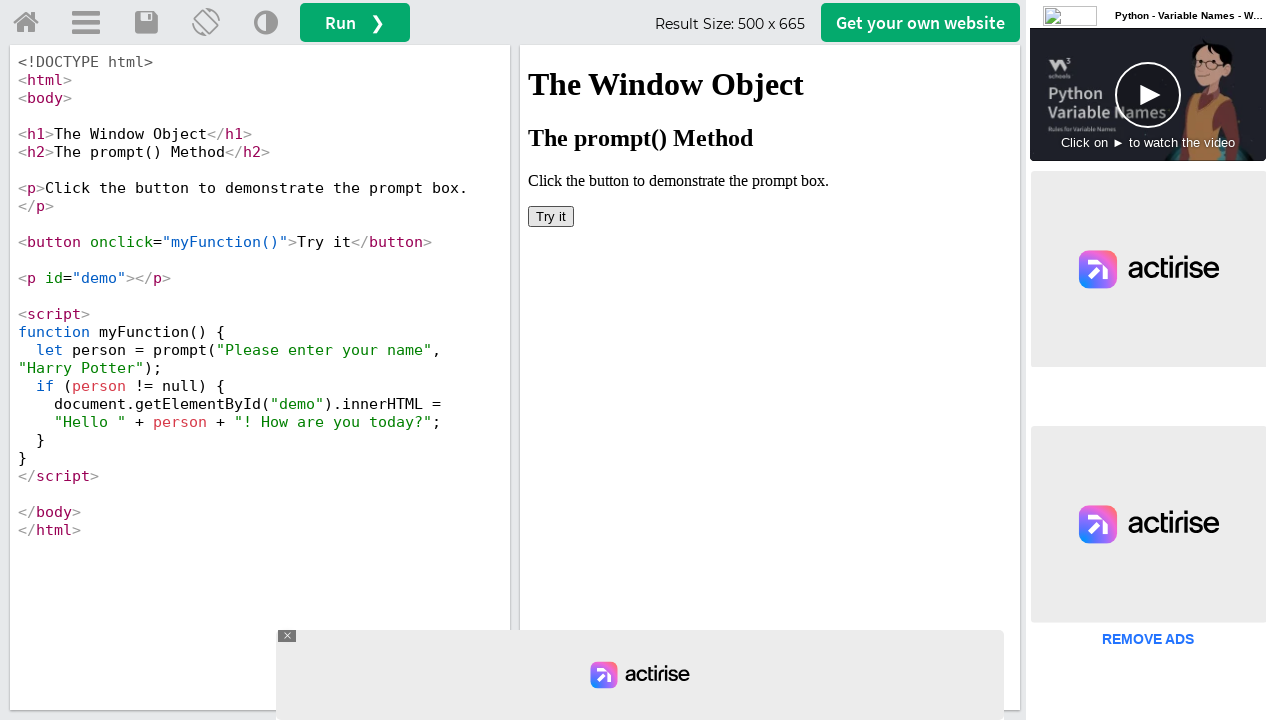